Tests dropdown functionality by getting all options, verifying specific option exists, and selecting an option from the dropdown menu

Starting URL: https://demoqa.com/select-menu

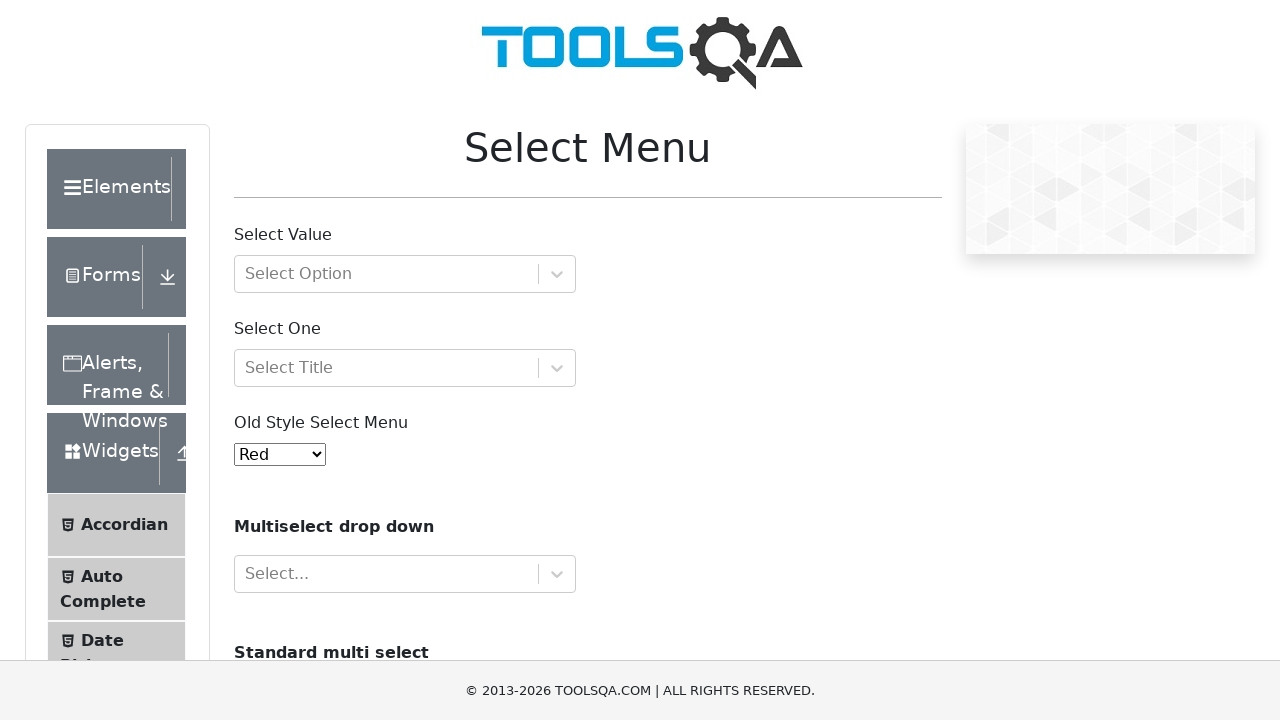

Located dropdown element with id 'oldSelectMenu'
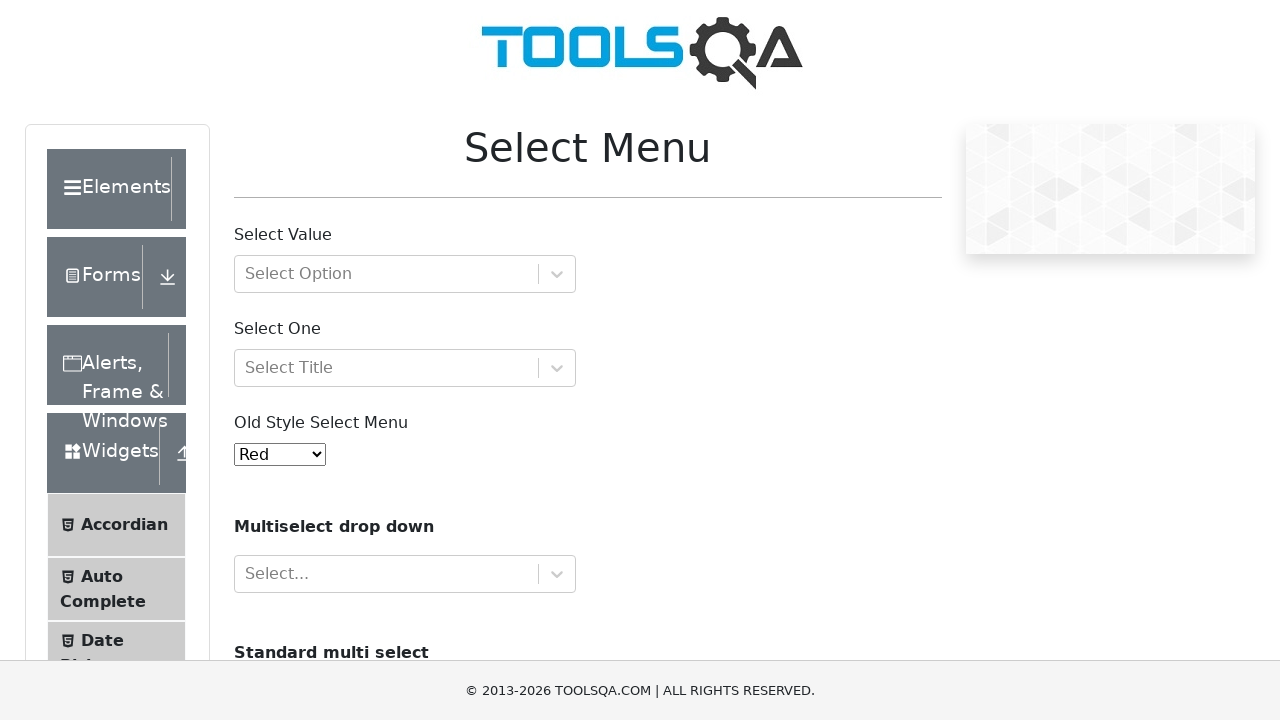

Retrieved all options from the dropdown menu
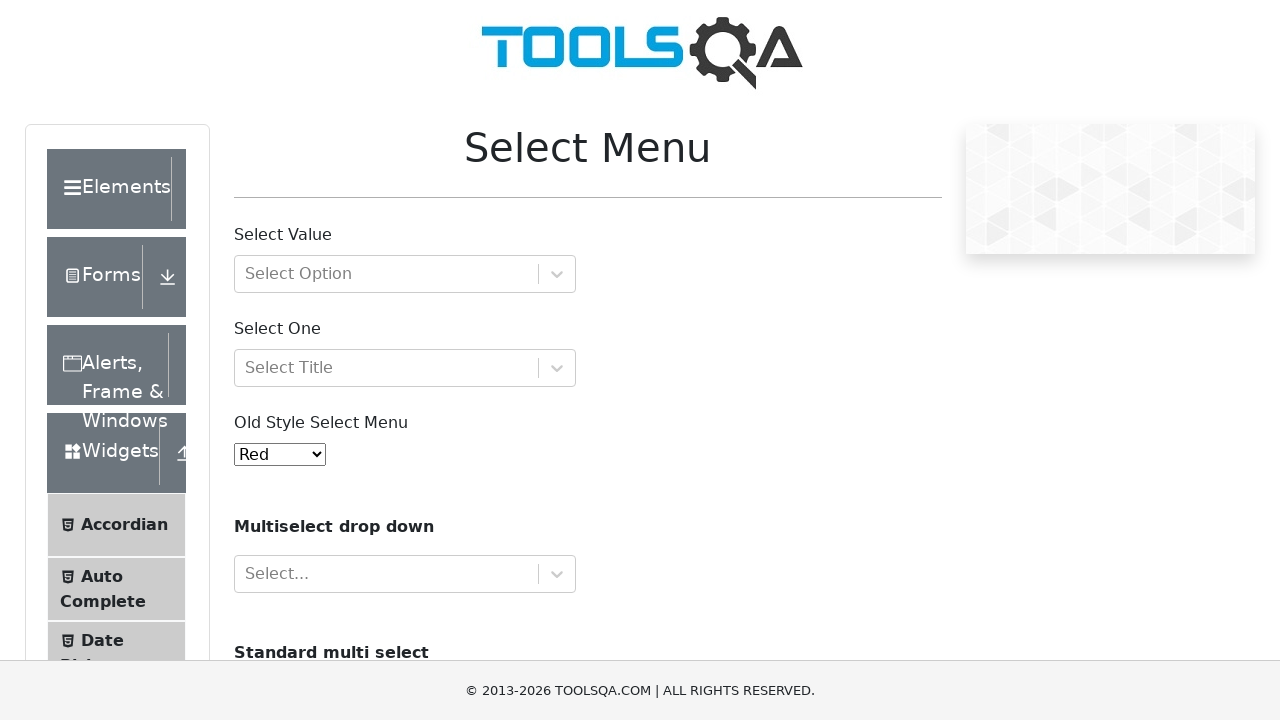

Verified that 'Black' option exists in the dropdown
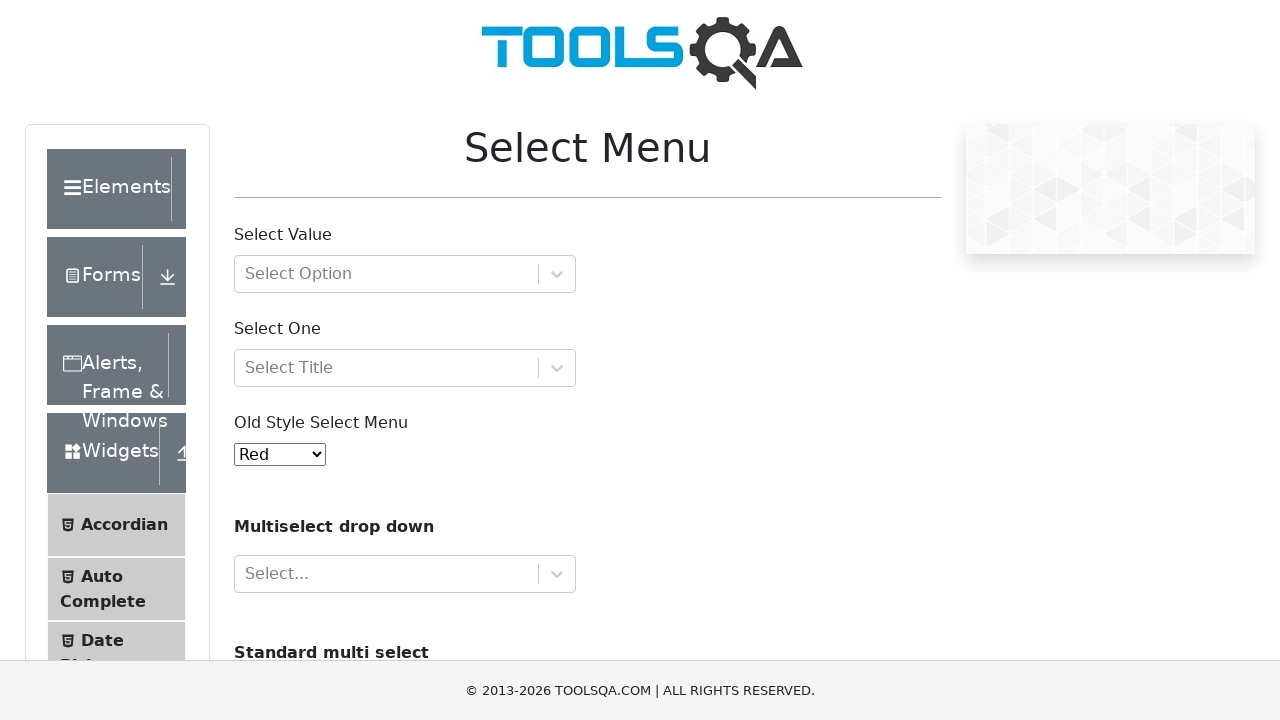

Retrieved the currently selected option value
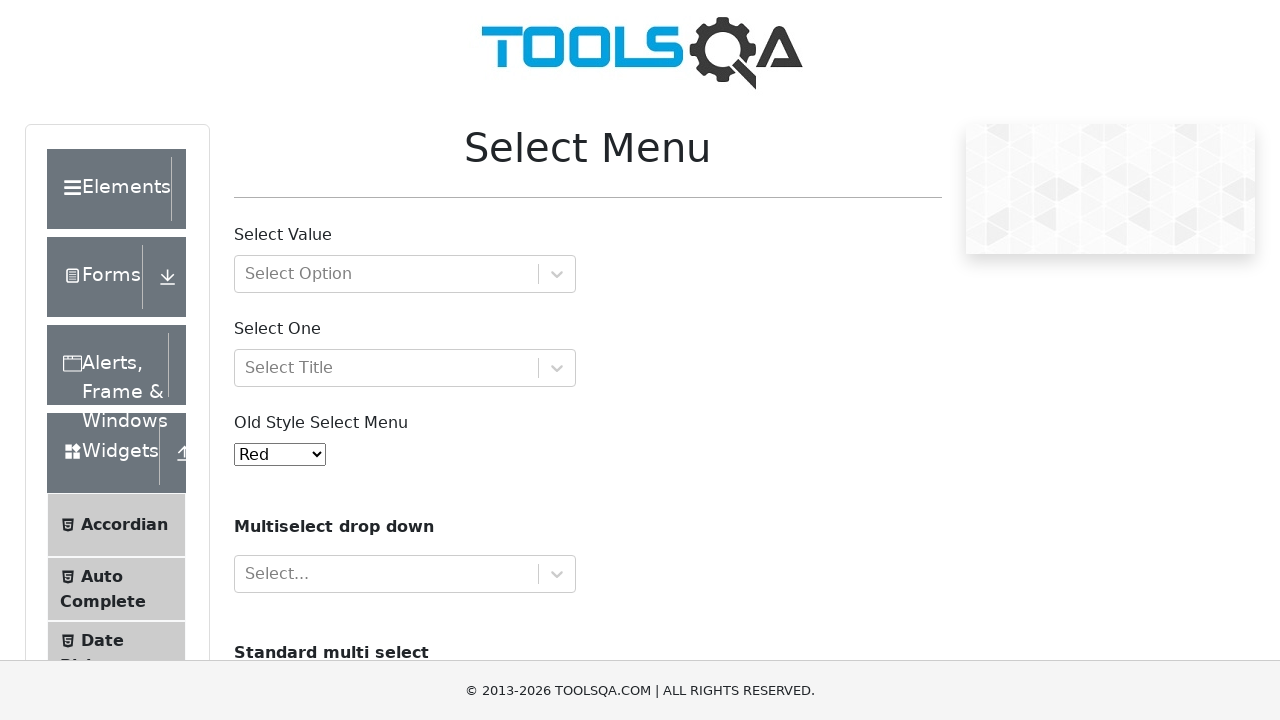

Retrieved the text content of the currently selected option: Red
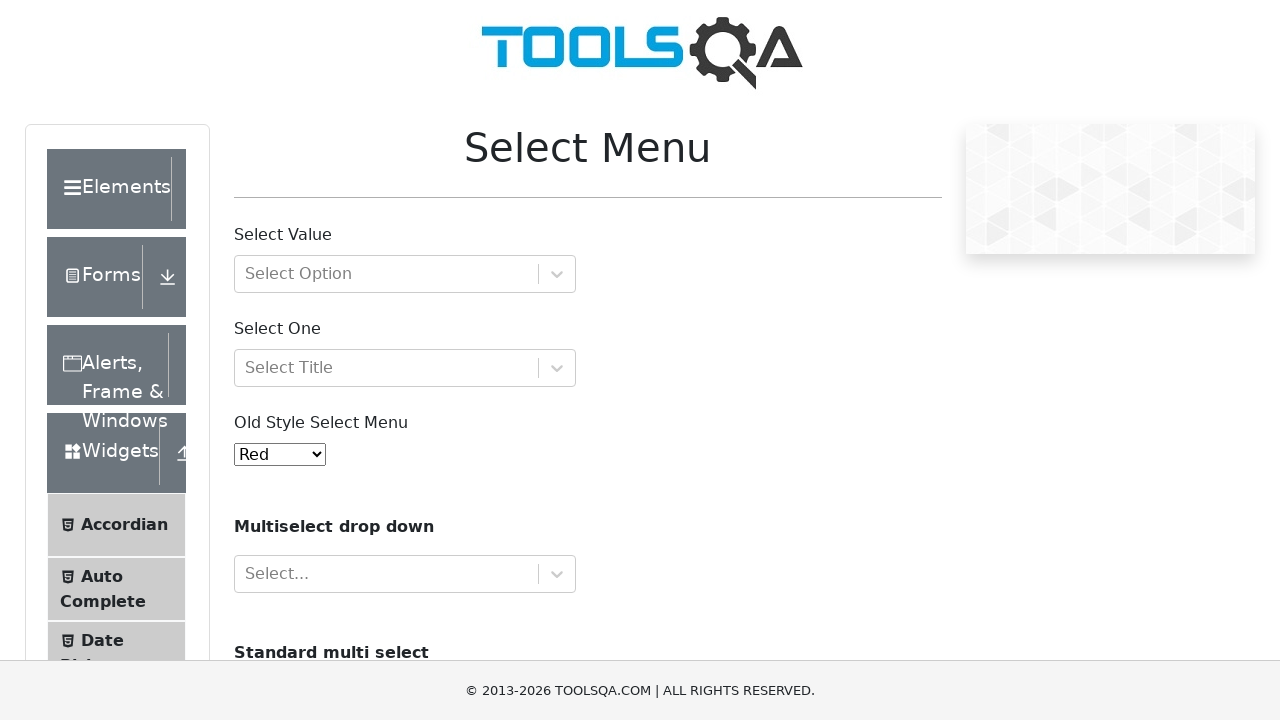

Printed first selected option: Red
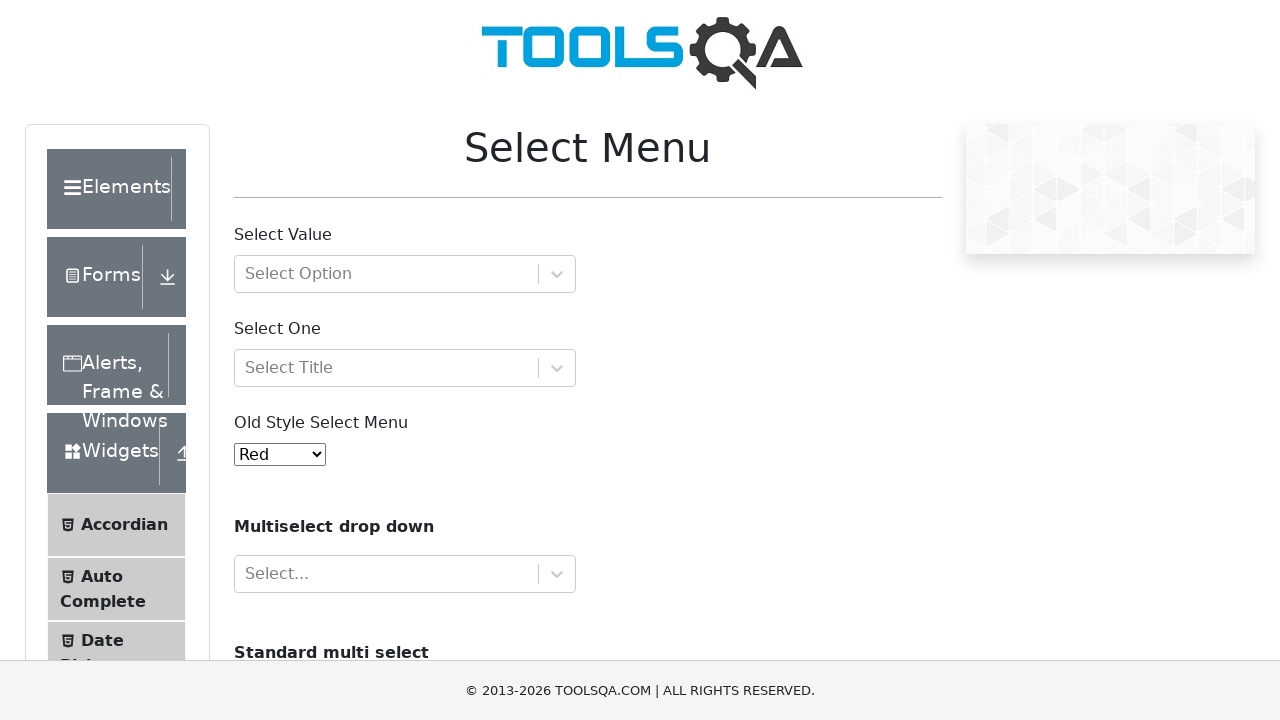

Selected 'Yellow' option from the dropdown menu on #oldSelectMenu
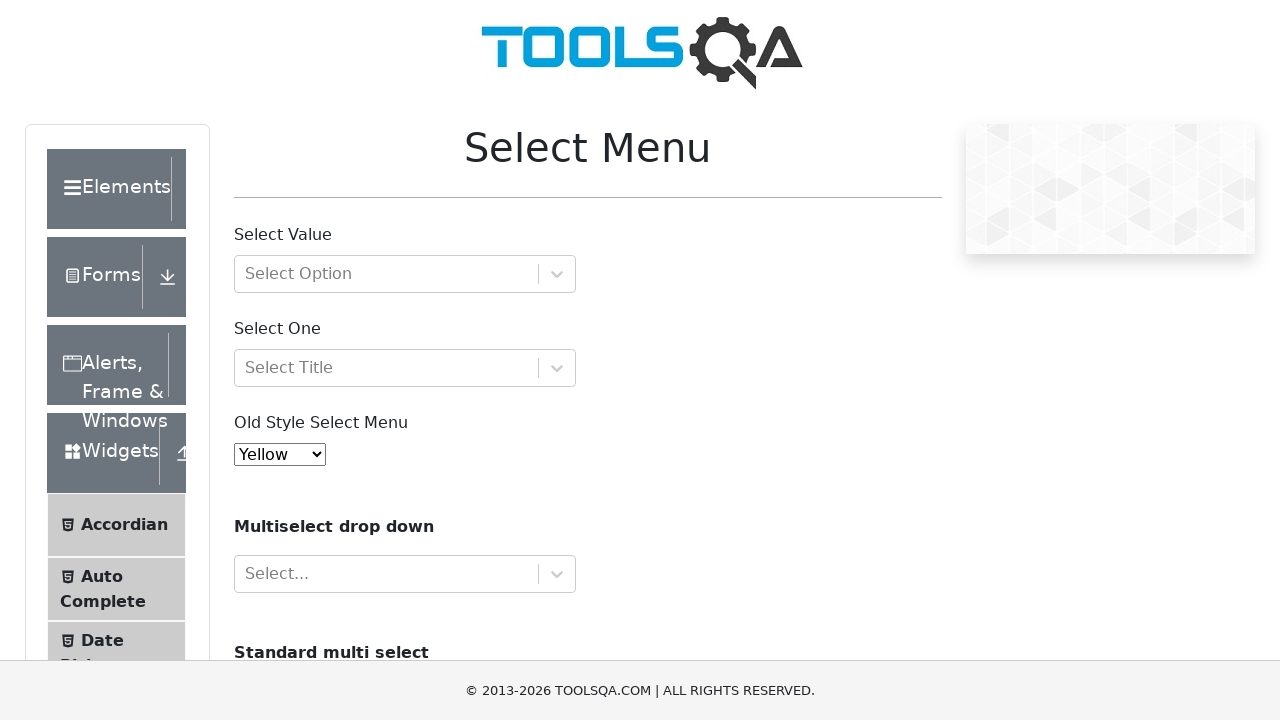

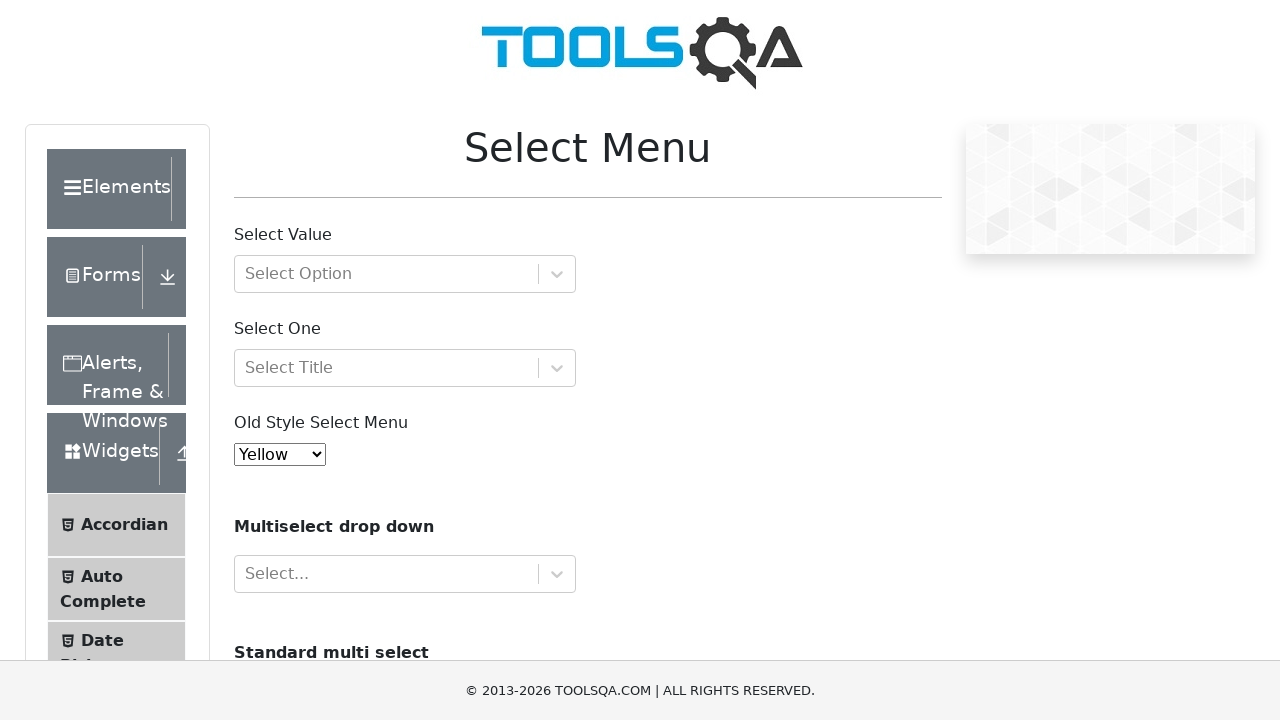